Tests the student registration form with a short phone number (9 digits instead of 10) to verify form validation behavior.

Starting URL: https://demoqa.com/automation-practice-form

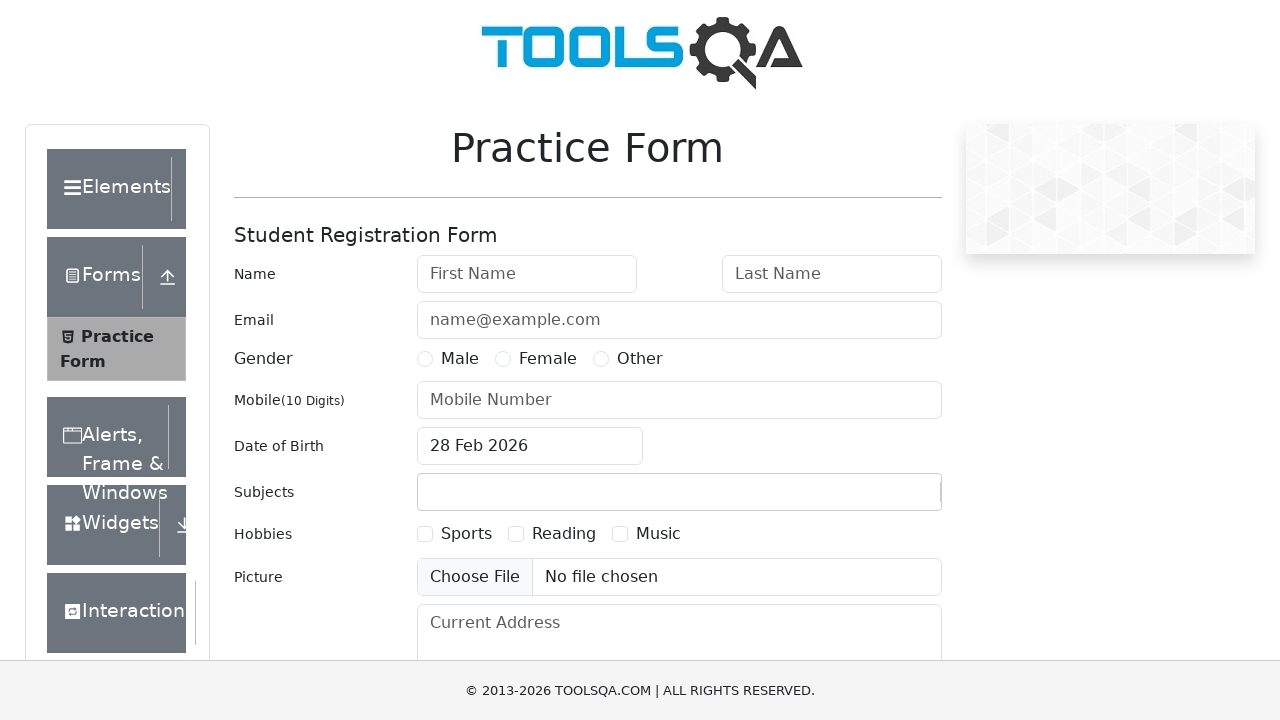

Student registration form loaded and visible
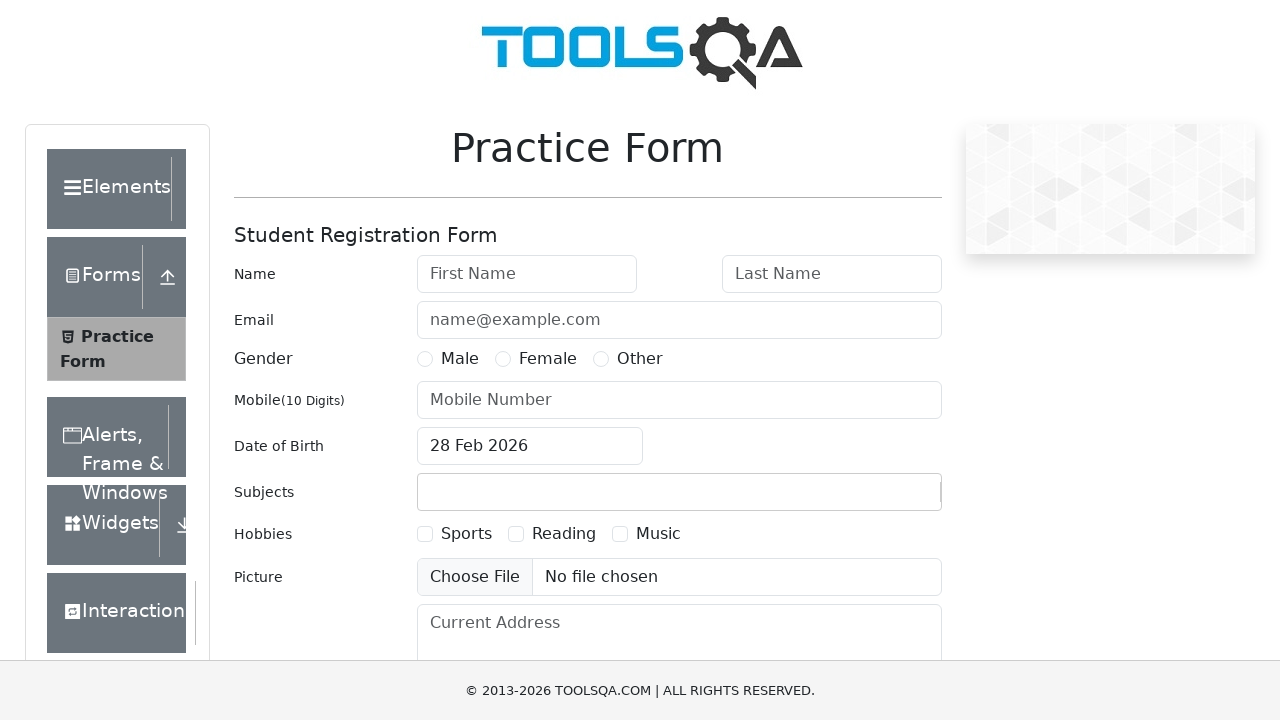

Filled first name field with 'Michael' on #firstName
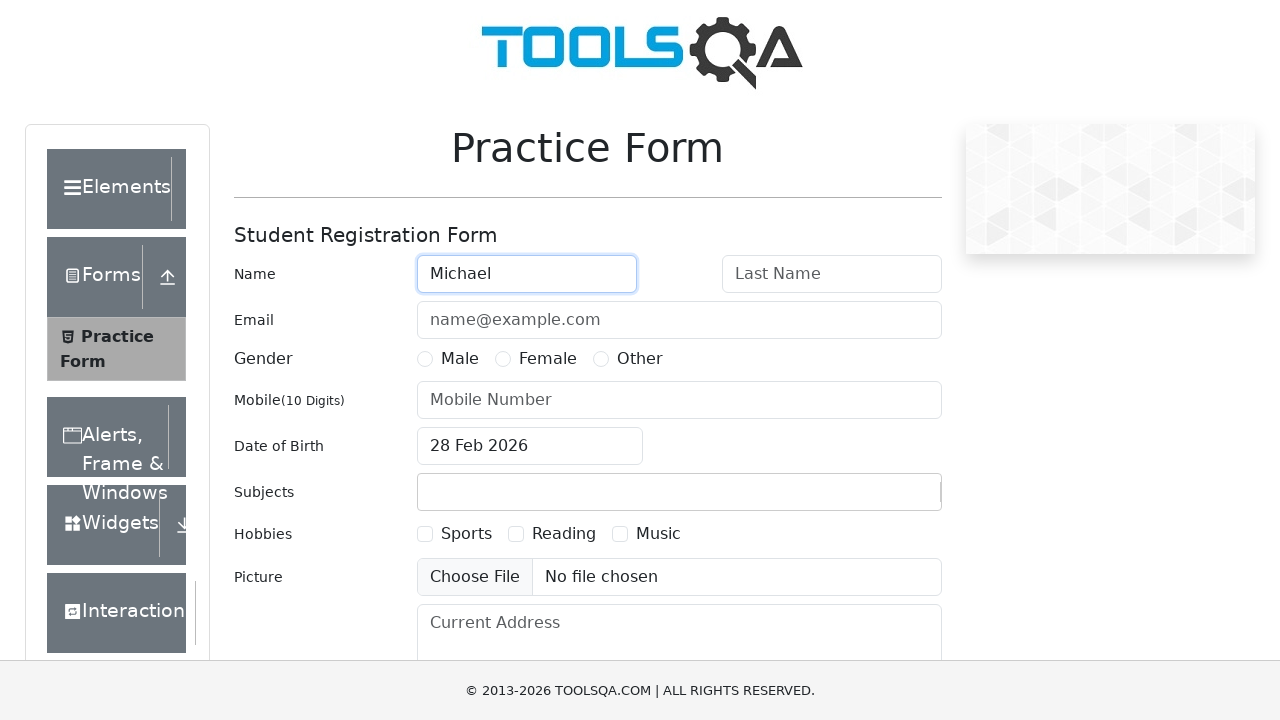

Filled last name field with 'Rodriguez' on #lastName
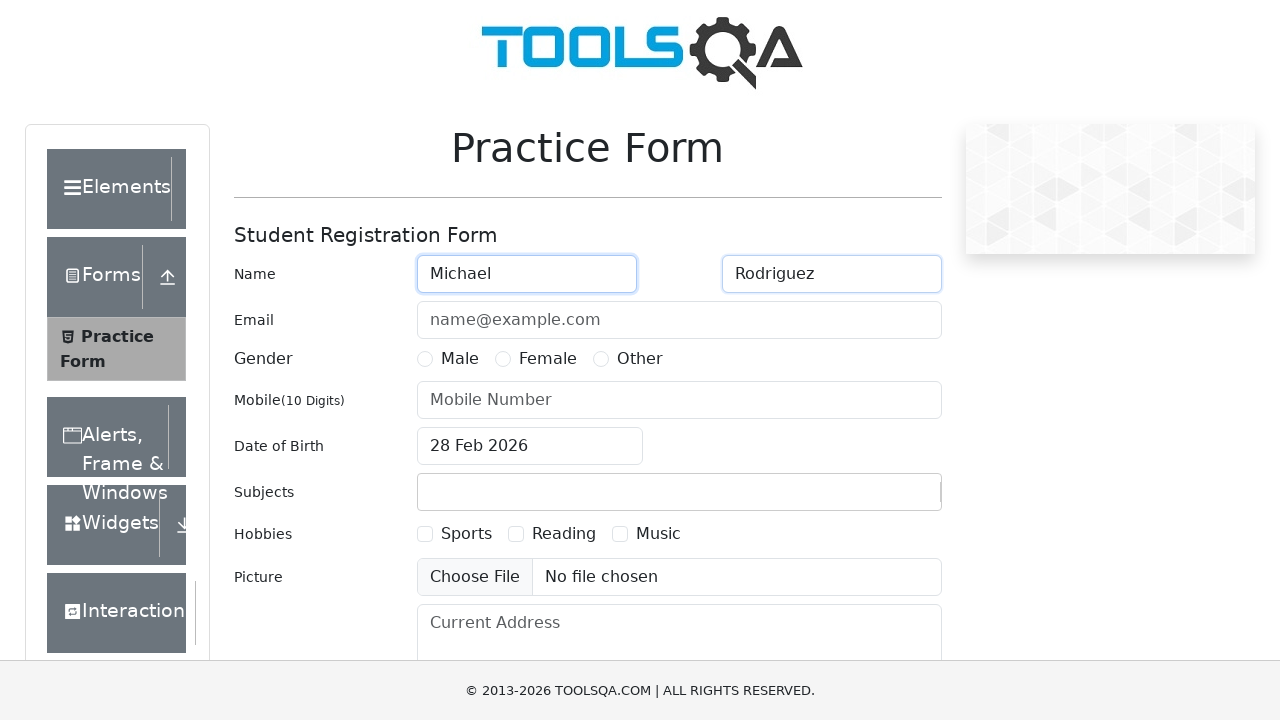

Filled email field with 'mike78@gmail.com' on #userEmail
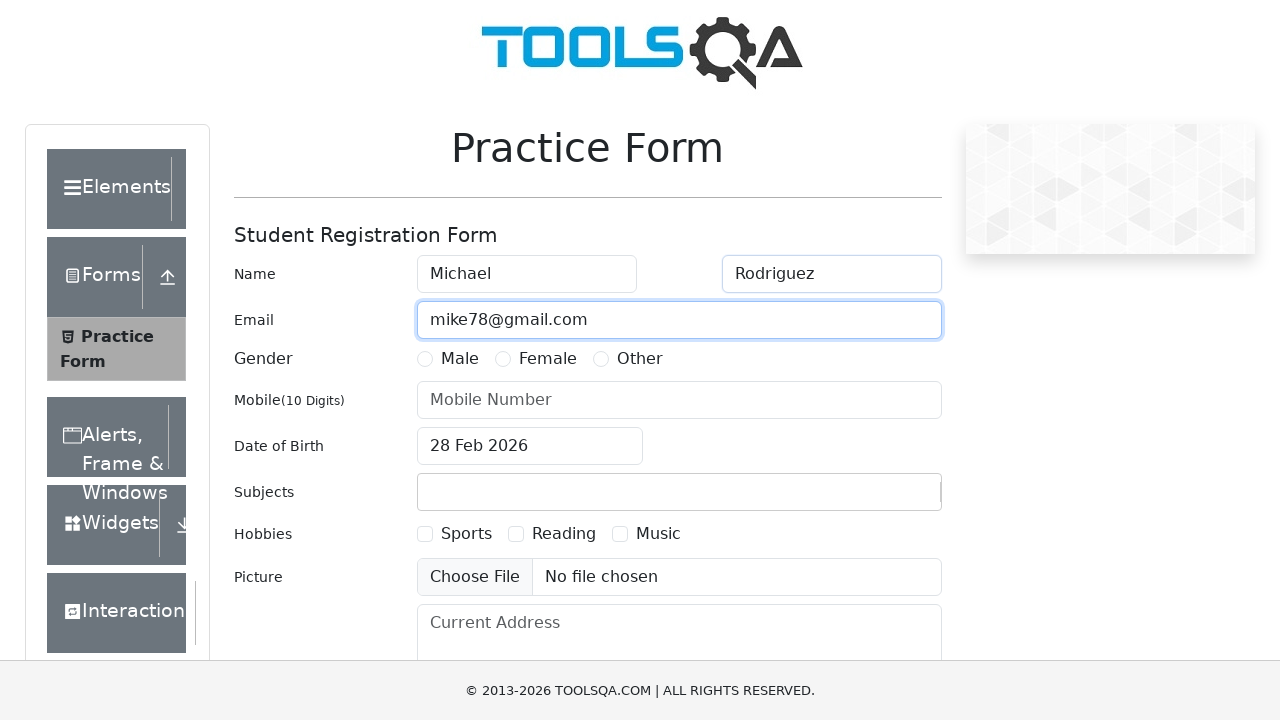

Selected 'Female' as gender at (548, 359) on #genterWrapper >> text=Female
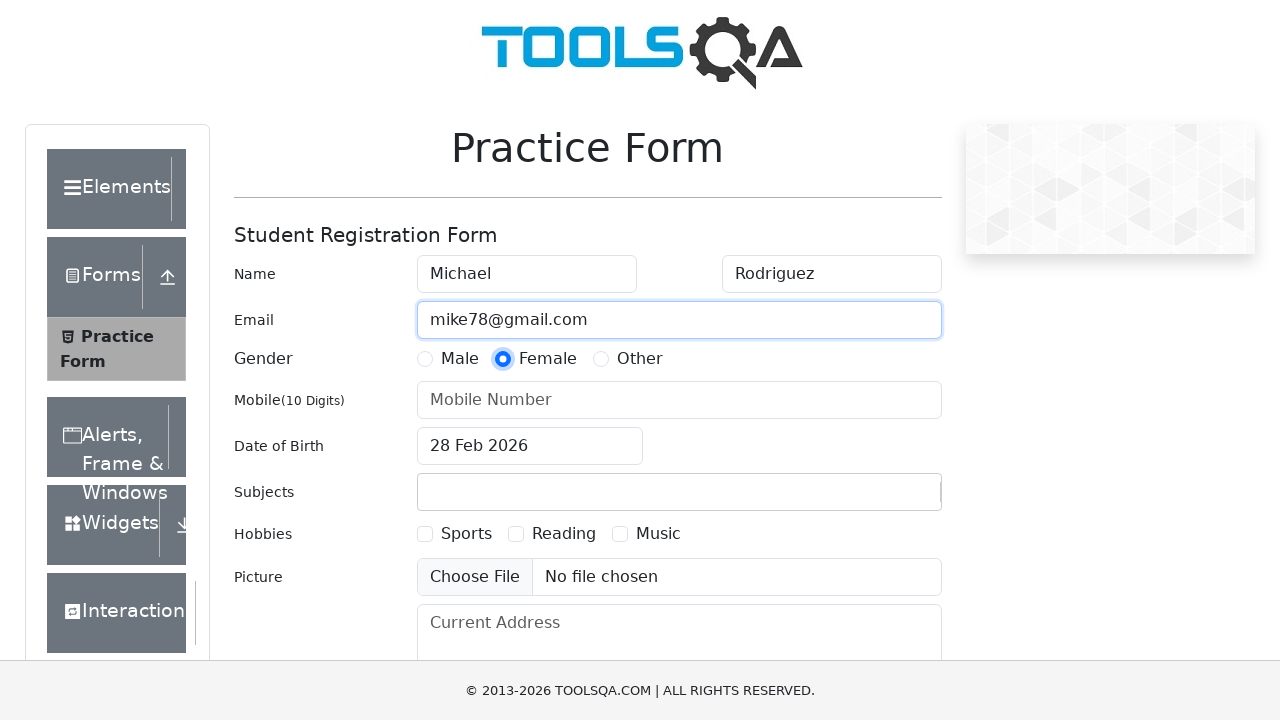

Filled phone number with short 9-digit number '854721963' on #userNumber
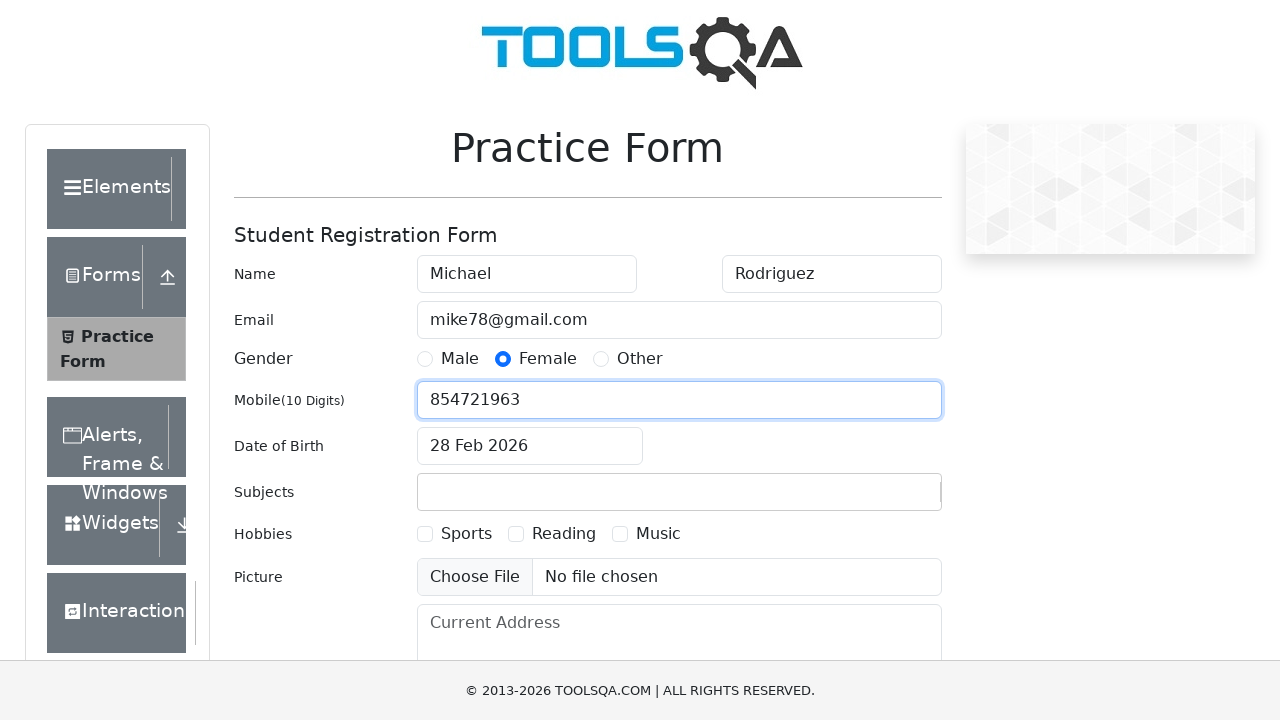

Opened date of birth picker at (530, 446) on #dateOfBirthInput
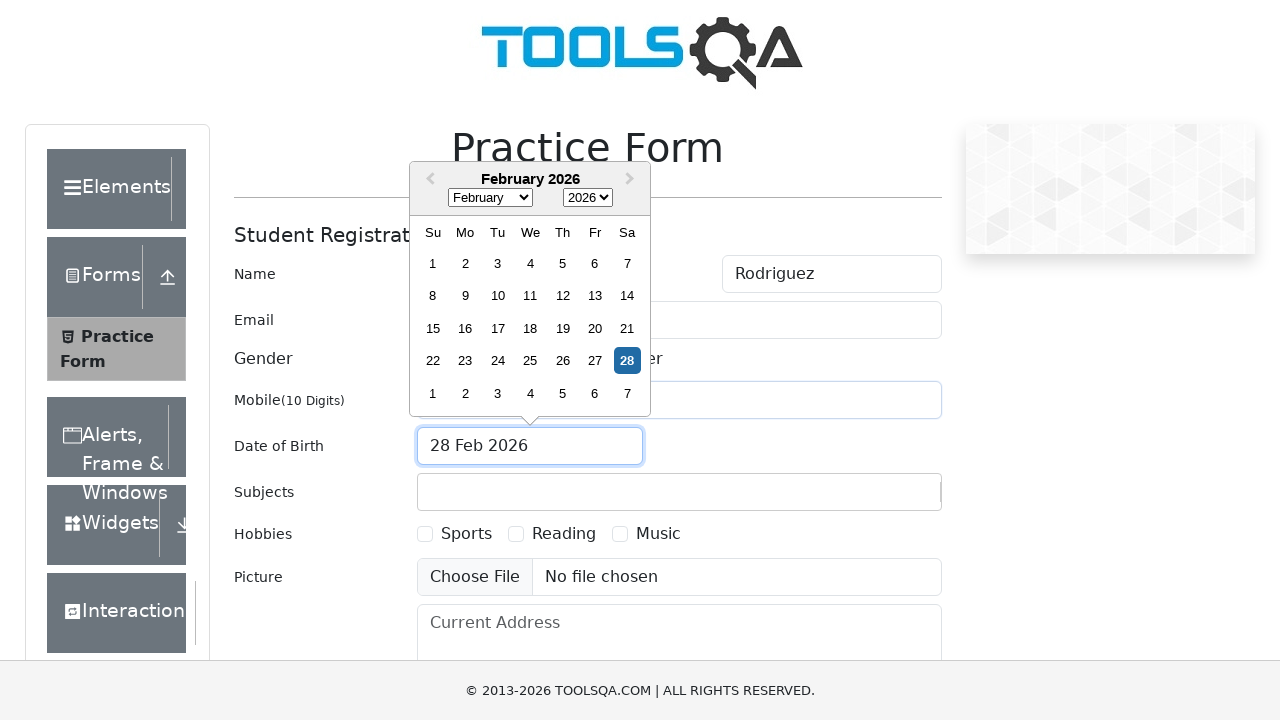

Selected 'June' as birth month on .react-datepicker__month-select
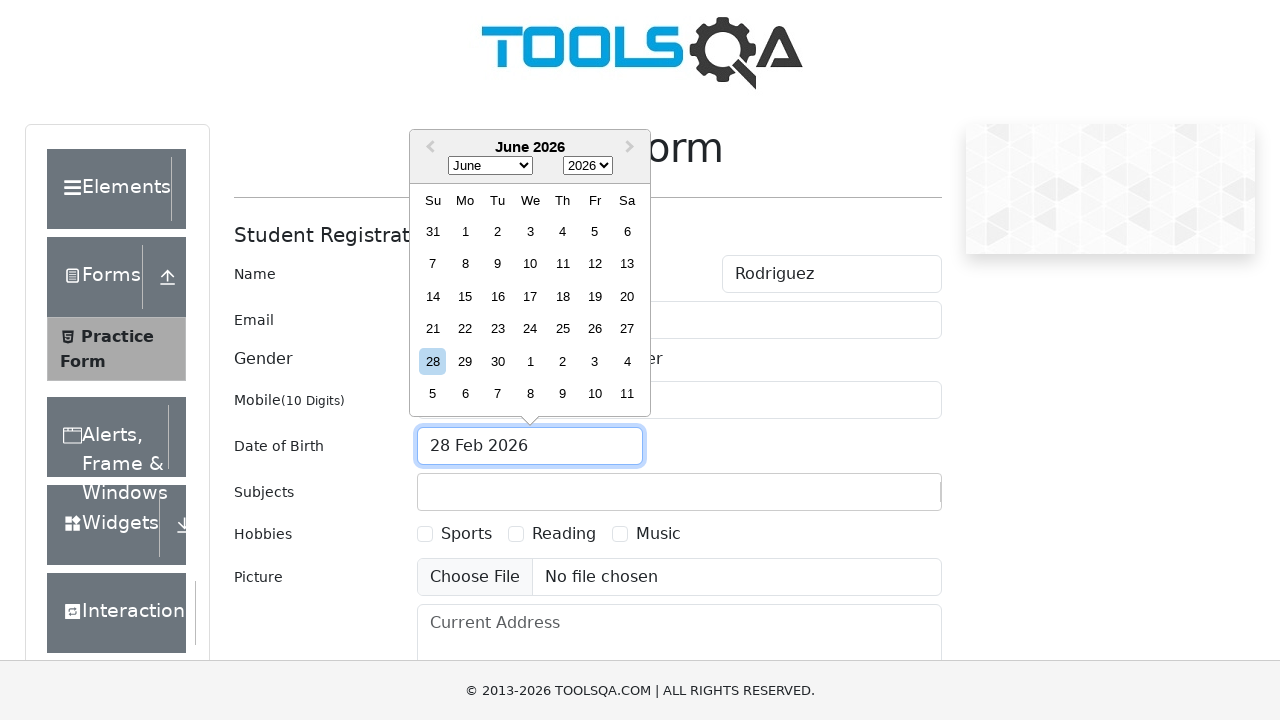

Selected '1914' as birth year on .react-datepicker__year-select
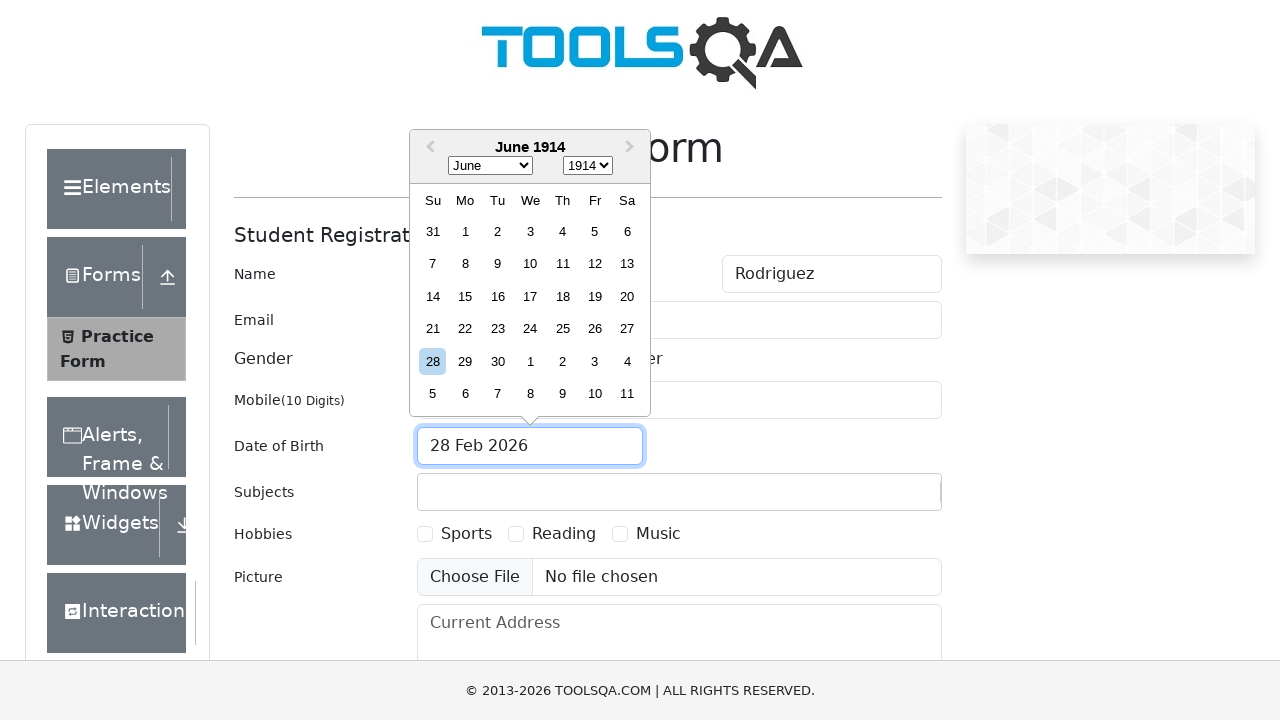

Selected day 2 for date of birth at (498, 231) on .react-datepicker__day--002
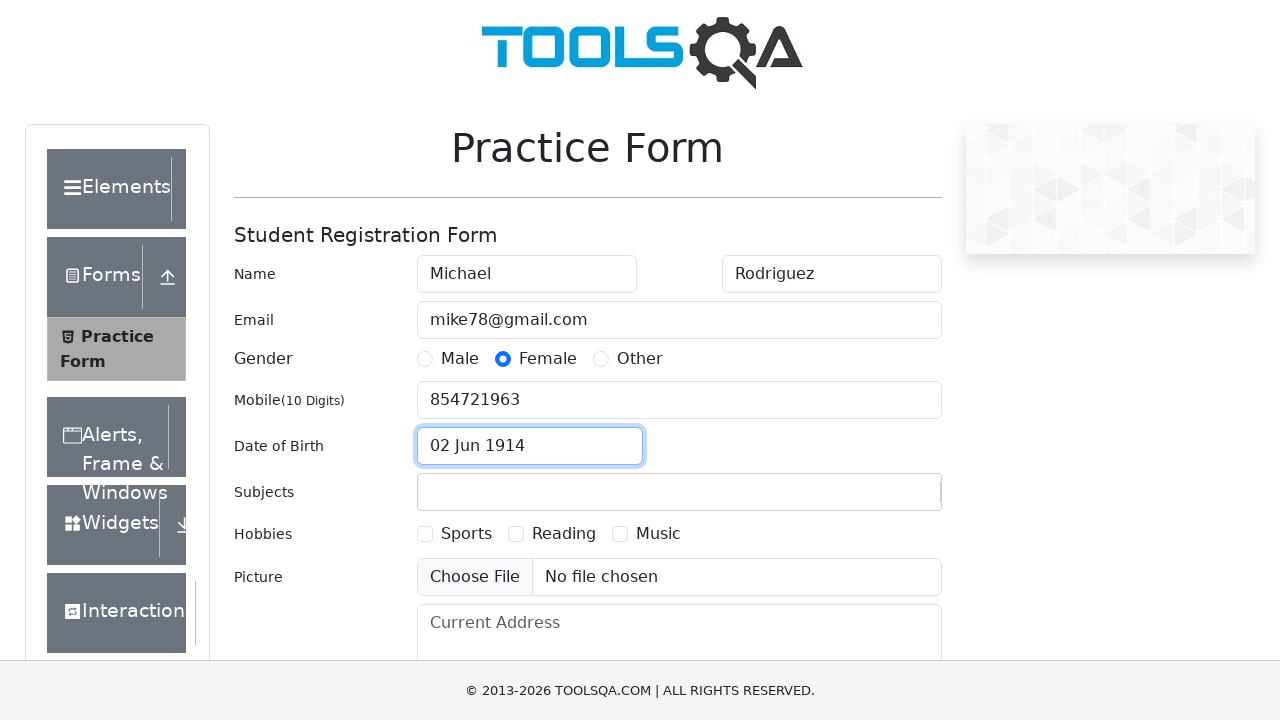

Typed 'i' in subjects field on #subjectsInput
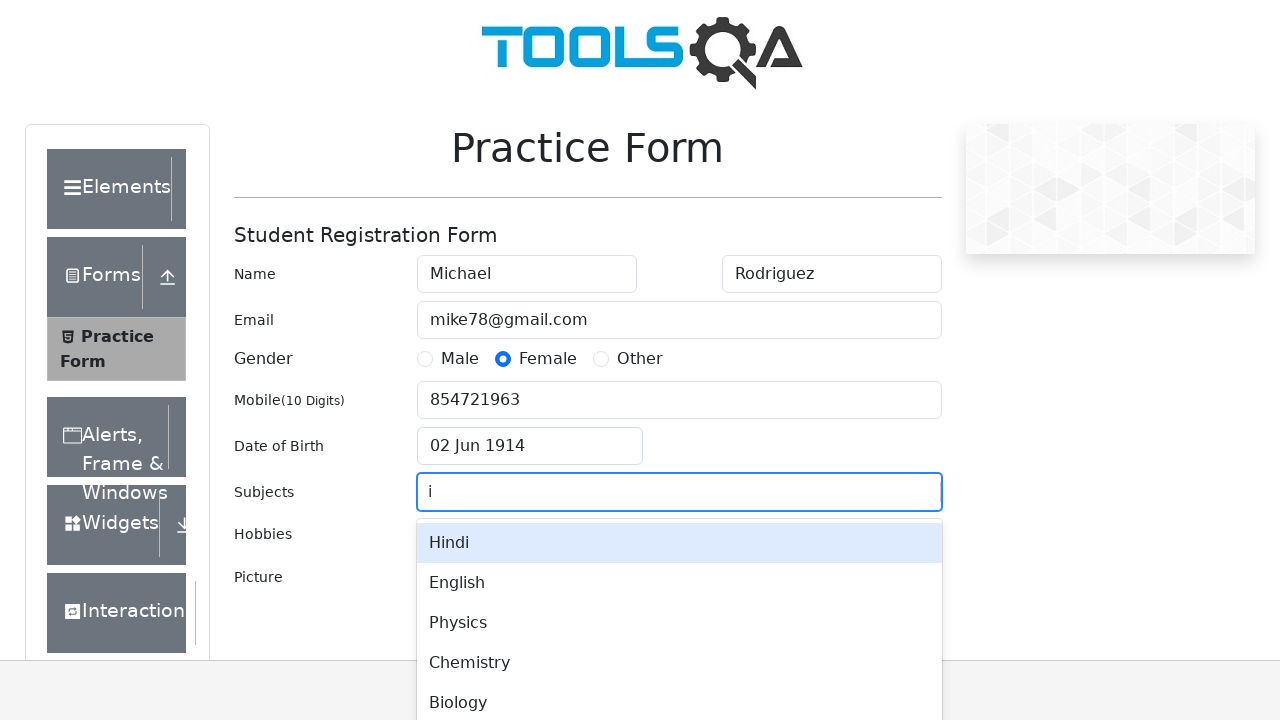

Selected 'History' from subjects dropdown at (679, 427) on .subjects-auto-complete__menu-list >> text=History
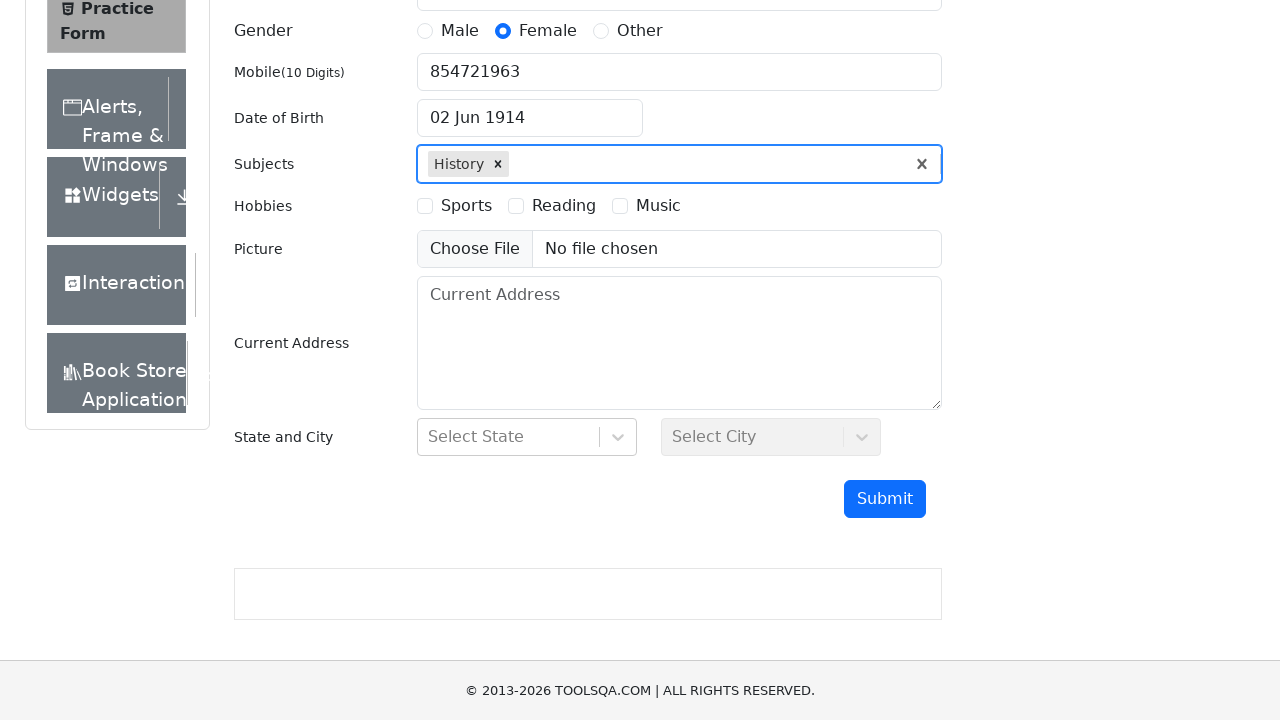

Typed 'i' in subjects field again on #subjectsInput
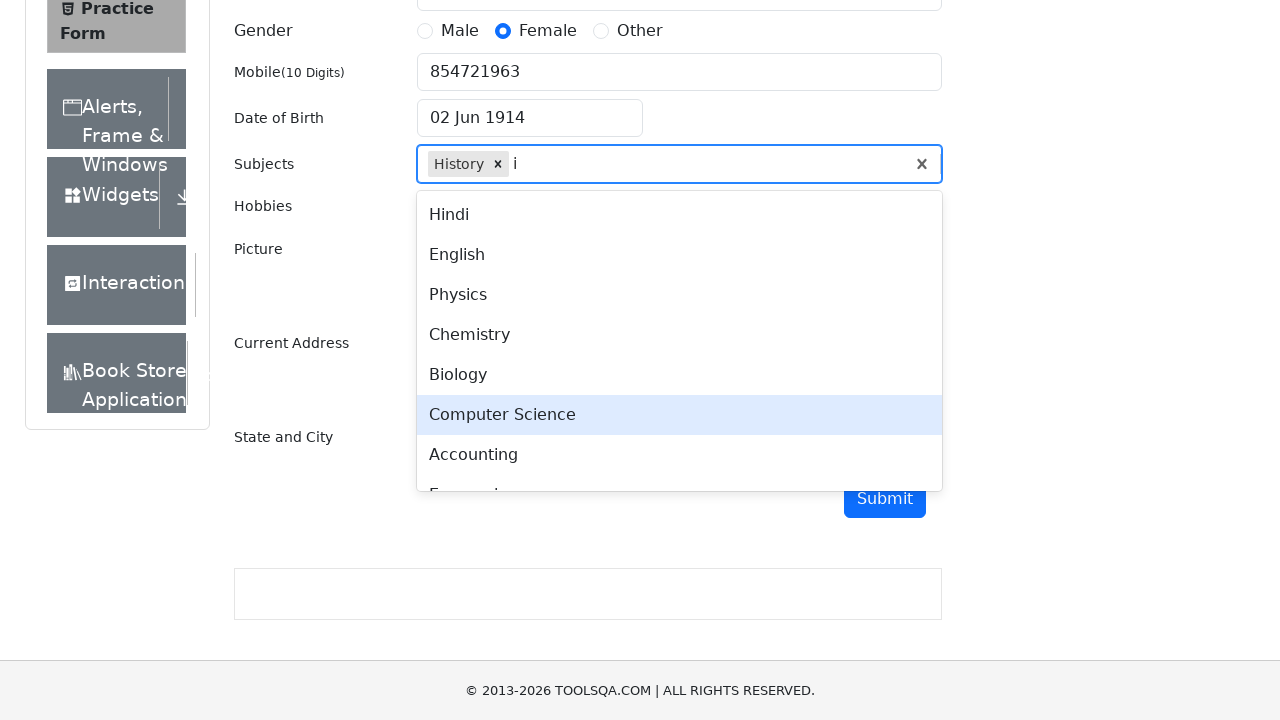

Selected 'English' from subjects dropdown at (679, 255) on .subjects-auto-complete__menu-list >> text=English
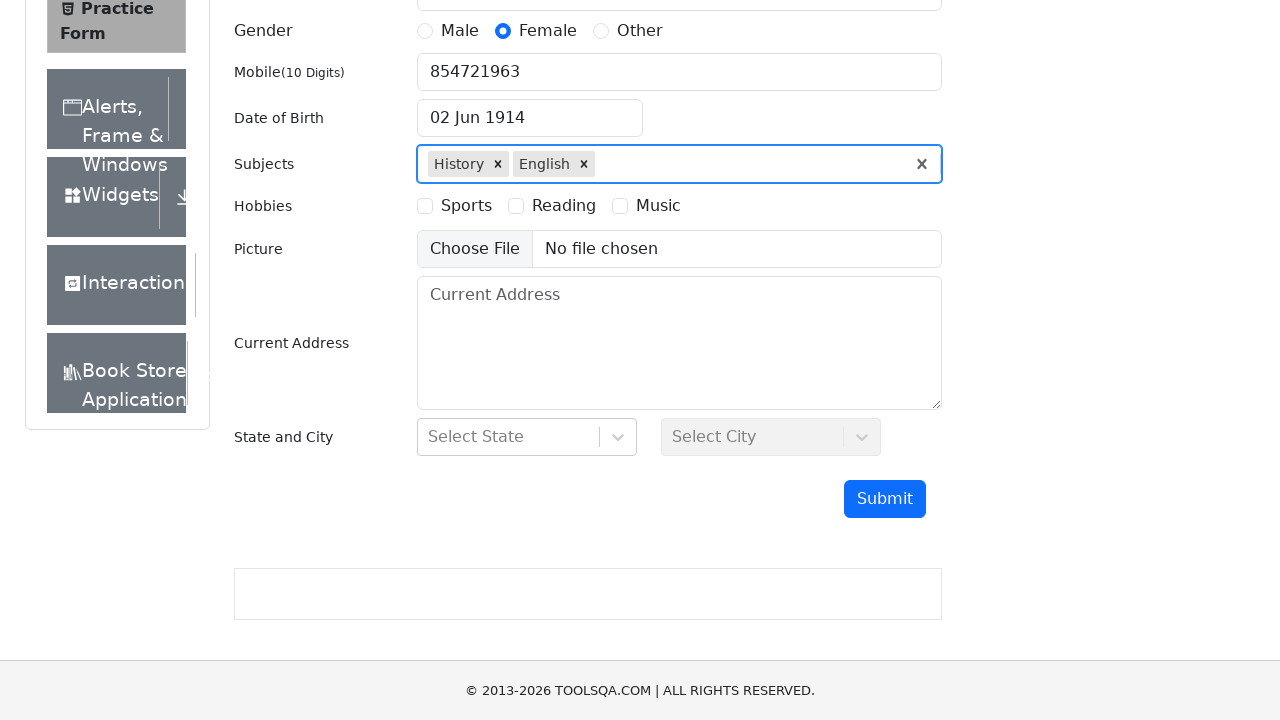

Typed 's' in subjects field on #subjectsInput
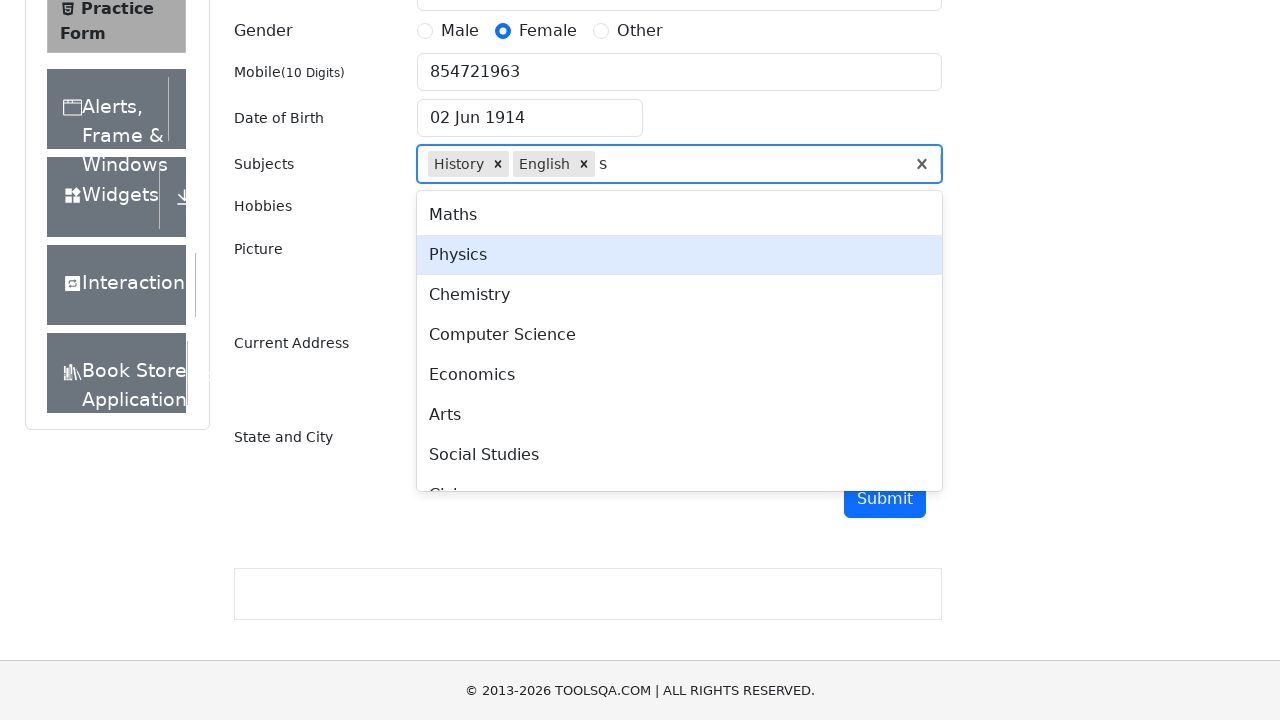

Selected 'Arts' from subjects dropdown at (679, 415) on .subjects-auto-complete__menu-list >> text=Arts
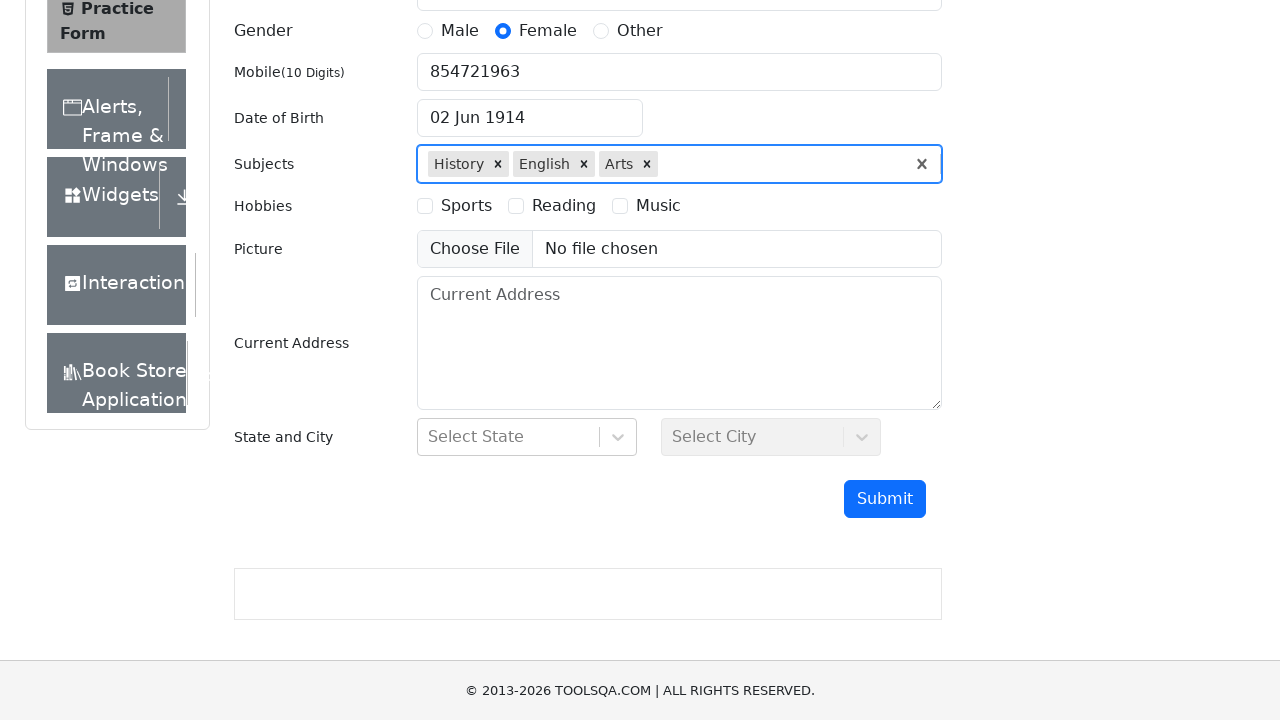

Selected 'Reading' as a hobby at (564, 206) on #hobbiesWrapper >> text=Reading
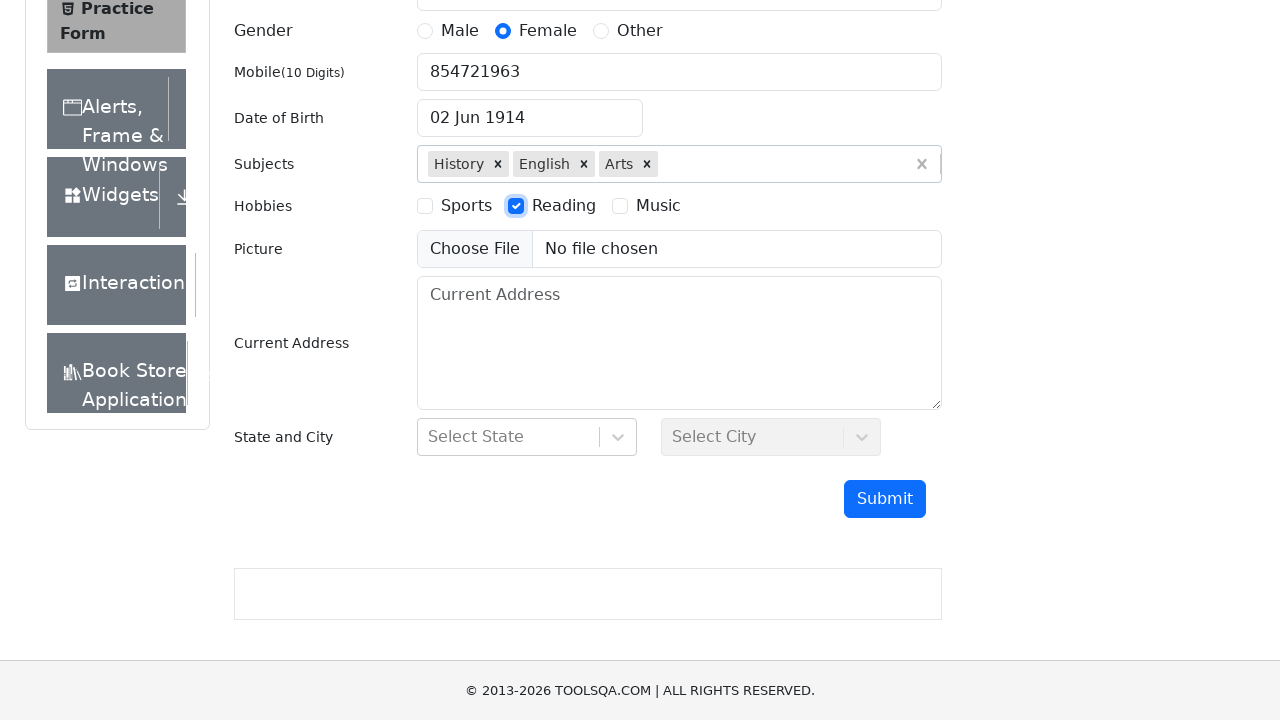

Selected 'Music' as a hobby at (658, 206) on #hobbiesWrapper >> text=Music
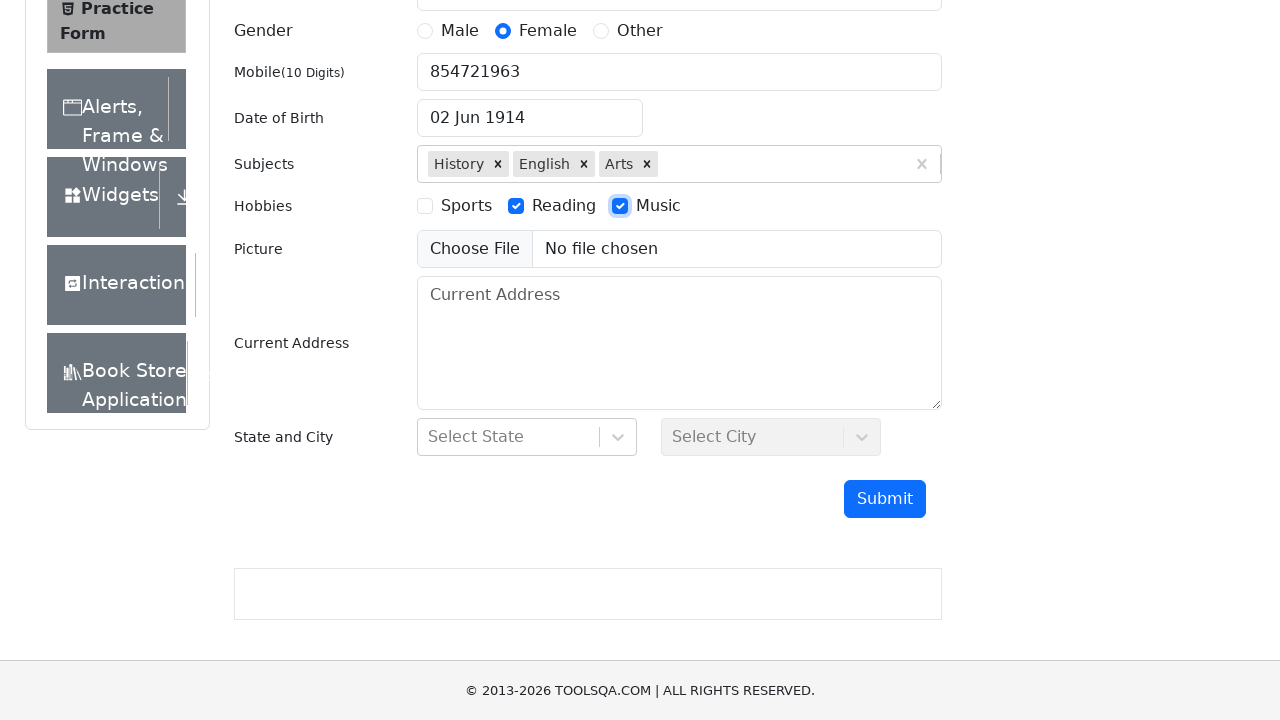

Filled current address field with '123 Oak Street, Portland, OR 97201' on #currentAddress
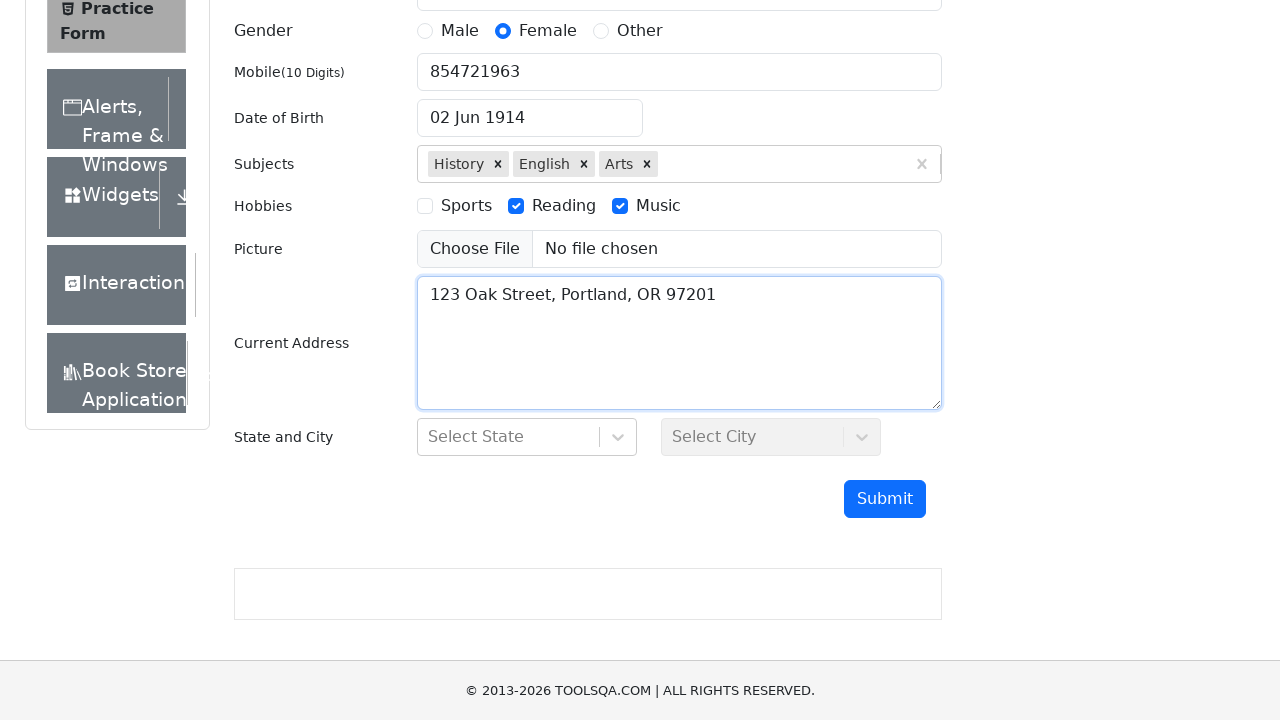

Opened state dropdown at (527, 437) on #state
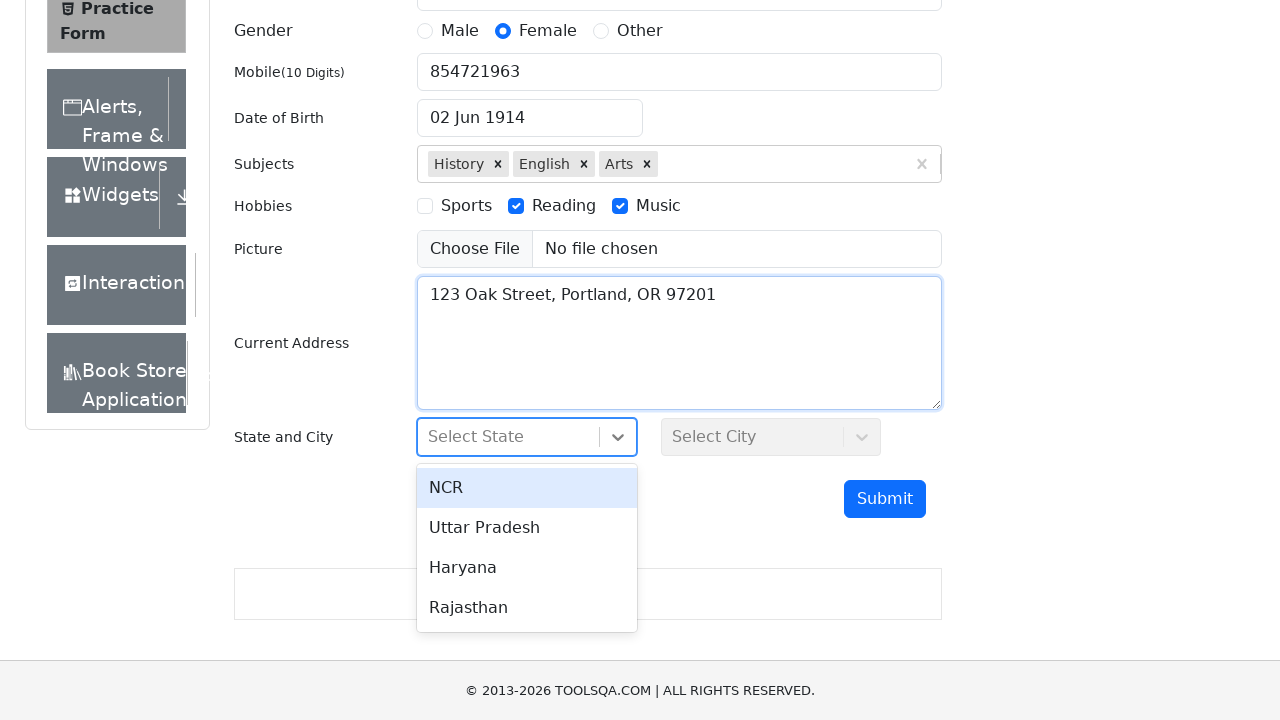

Selected 'Rajasthan' as state at (527, 608) on #stateCity-wrapper >> text=Rajasthan
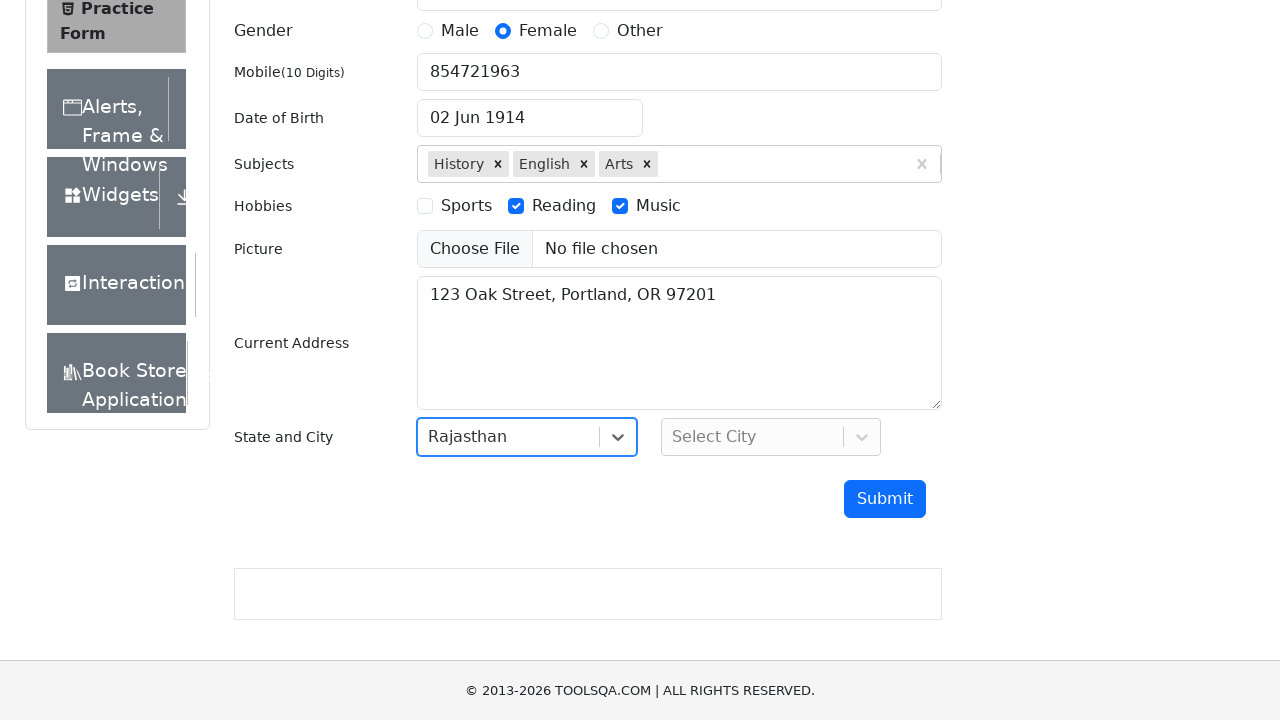

Opened city dropdown at (771, 437) on #city
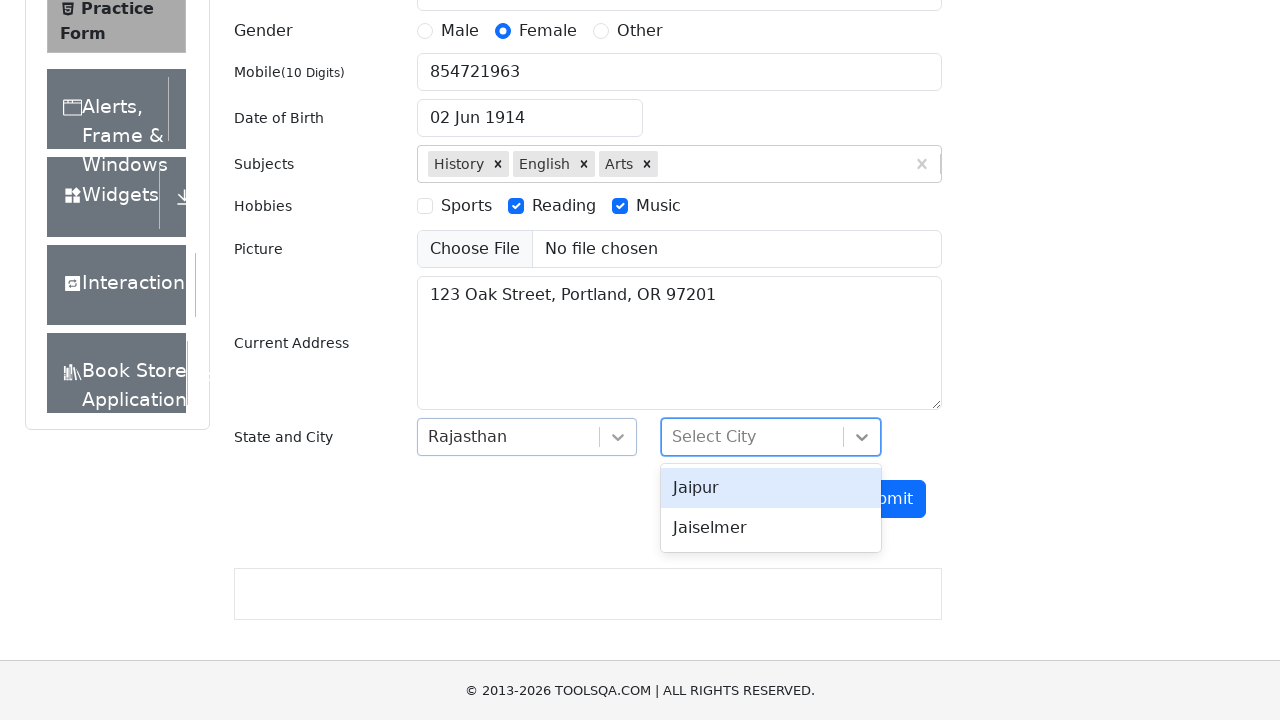

Selected 'Jaiselmer' as city at (771, 528) on #stateCity-wrapper >> text=Jaiselmer
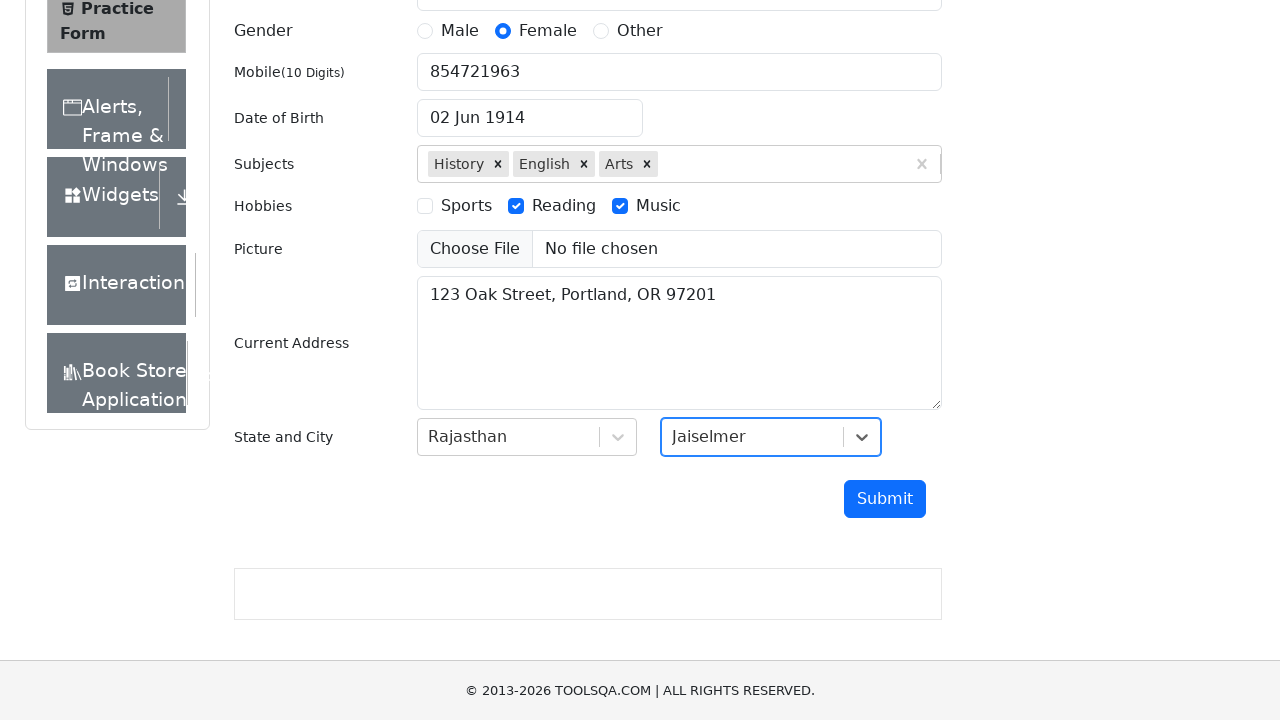

Clicked submit button to submit form at (885, 499) on #submit
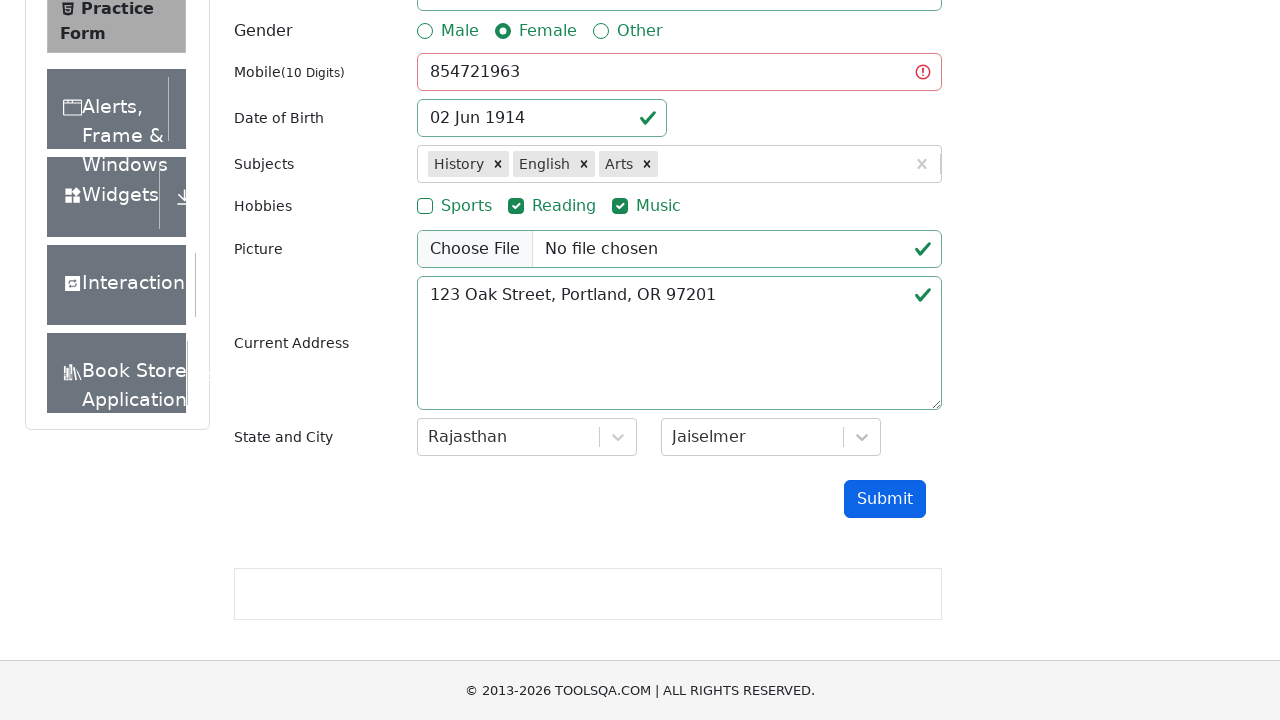

Waited 2 seconds to observe form submission result (expecting validation error due to short phone number)
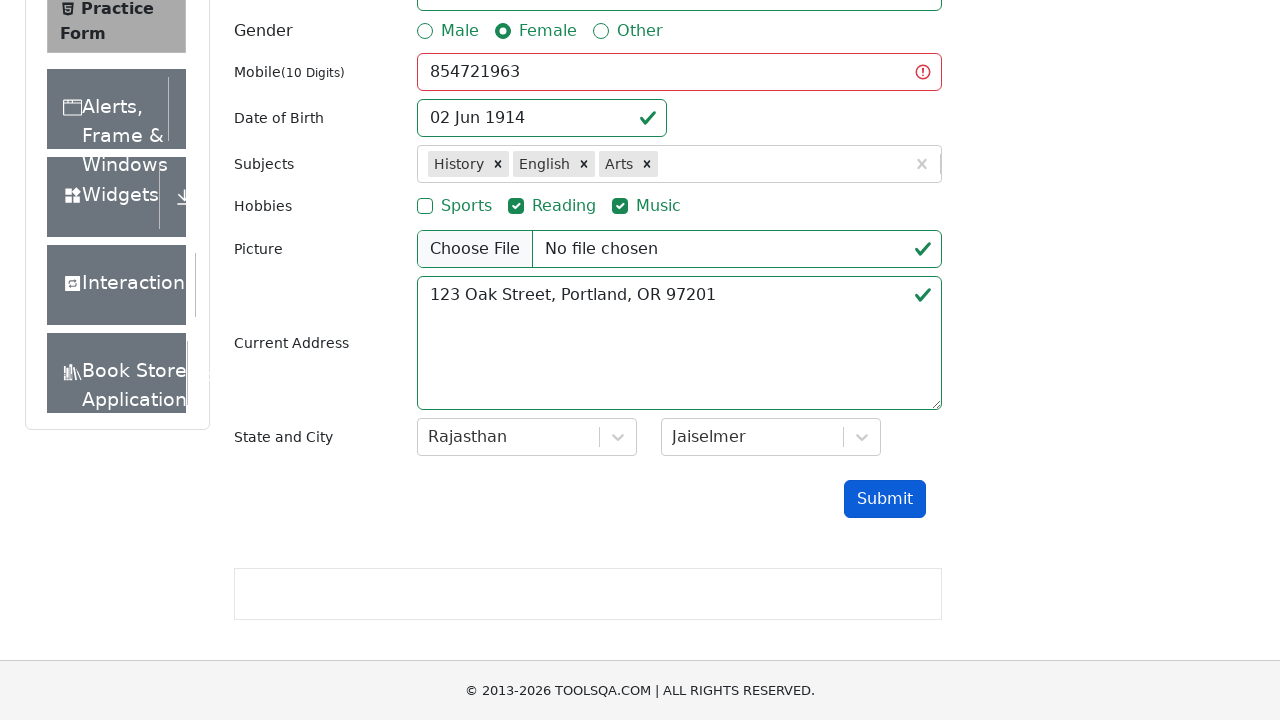

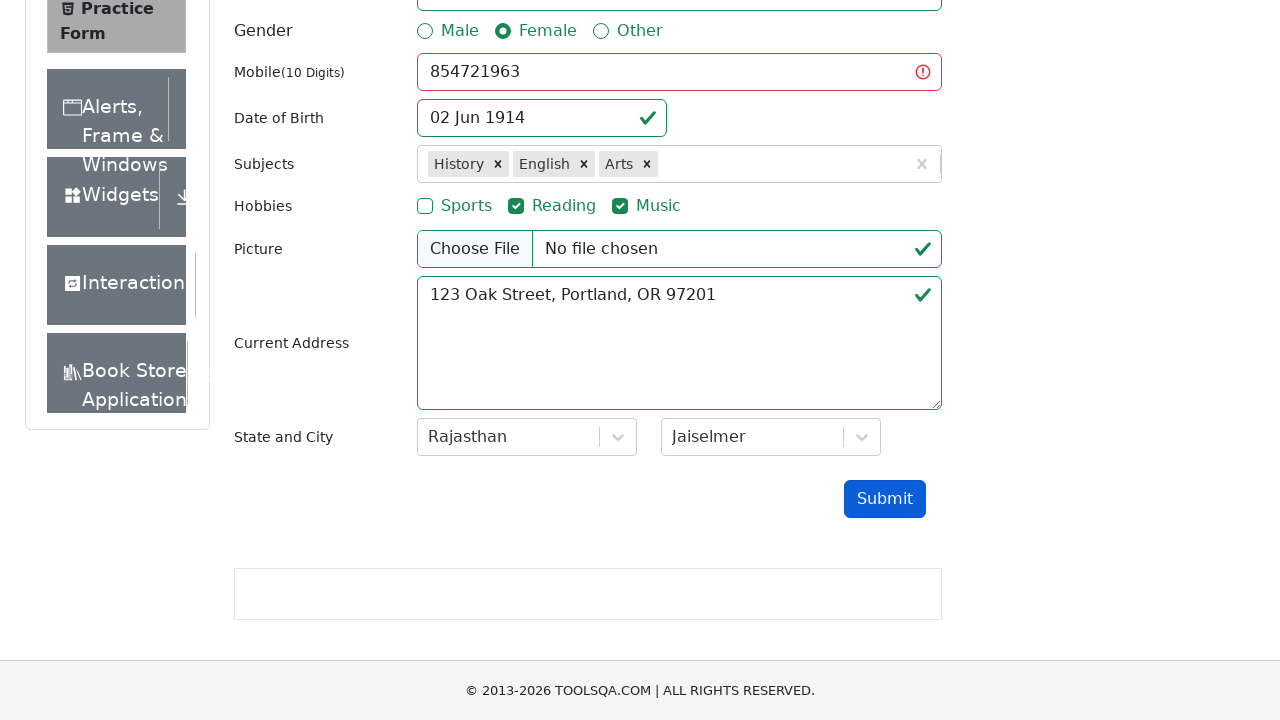